Tests dynamic dropdown selection for origin and destination airports on a flight booking page

Starting URL: https://rahulshettyacademy.com/dropdownsPractise/

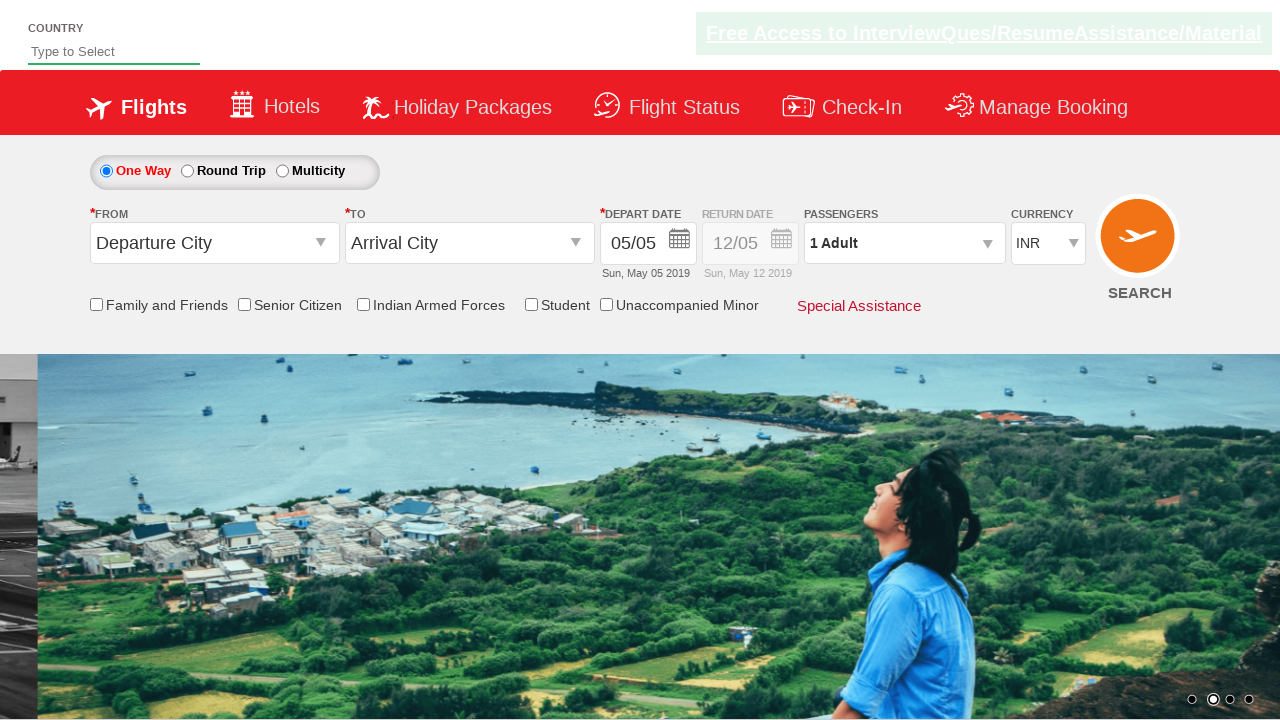

Clicked on origin station dropdown at (214, 243) on #ctl00_mainContent_ddl_originStation1_CTXT
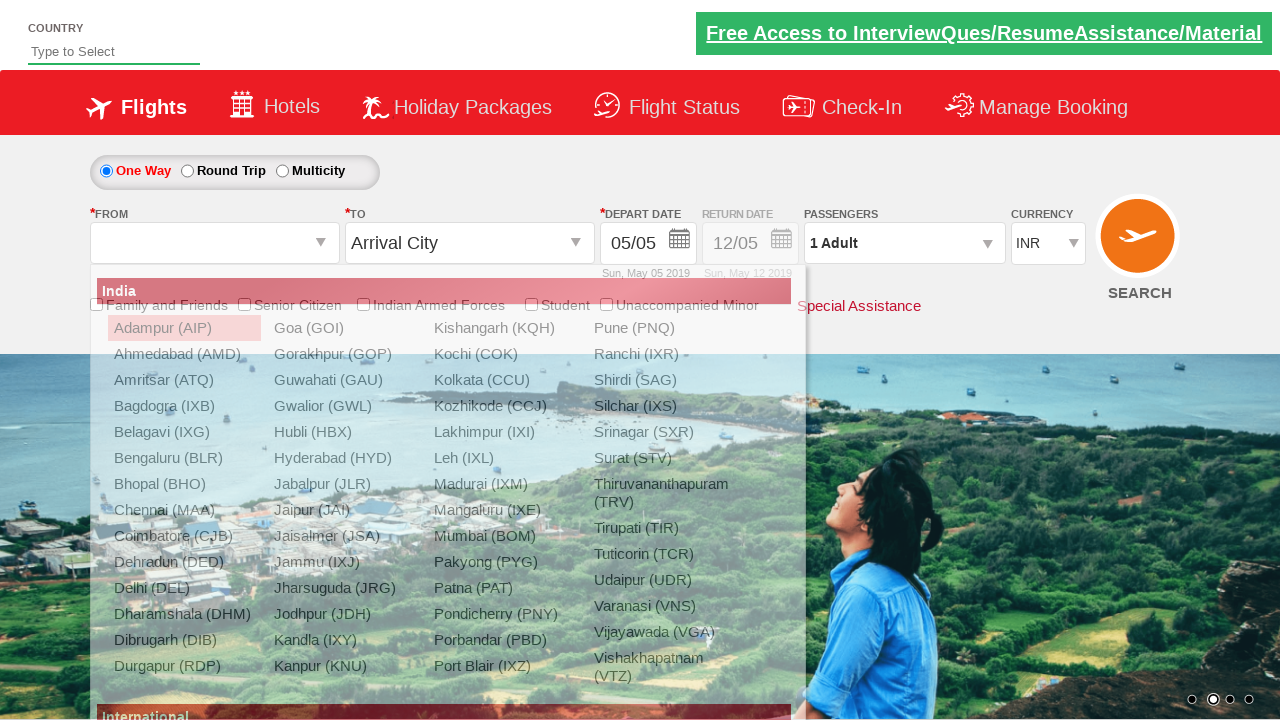

Selected first city option after currently selected origin at (177, 354) on li.city_selected + li
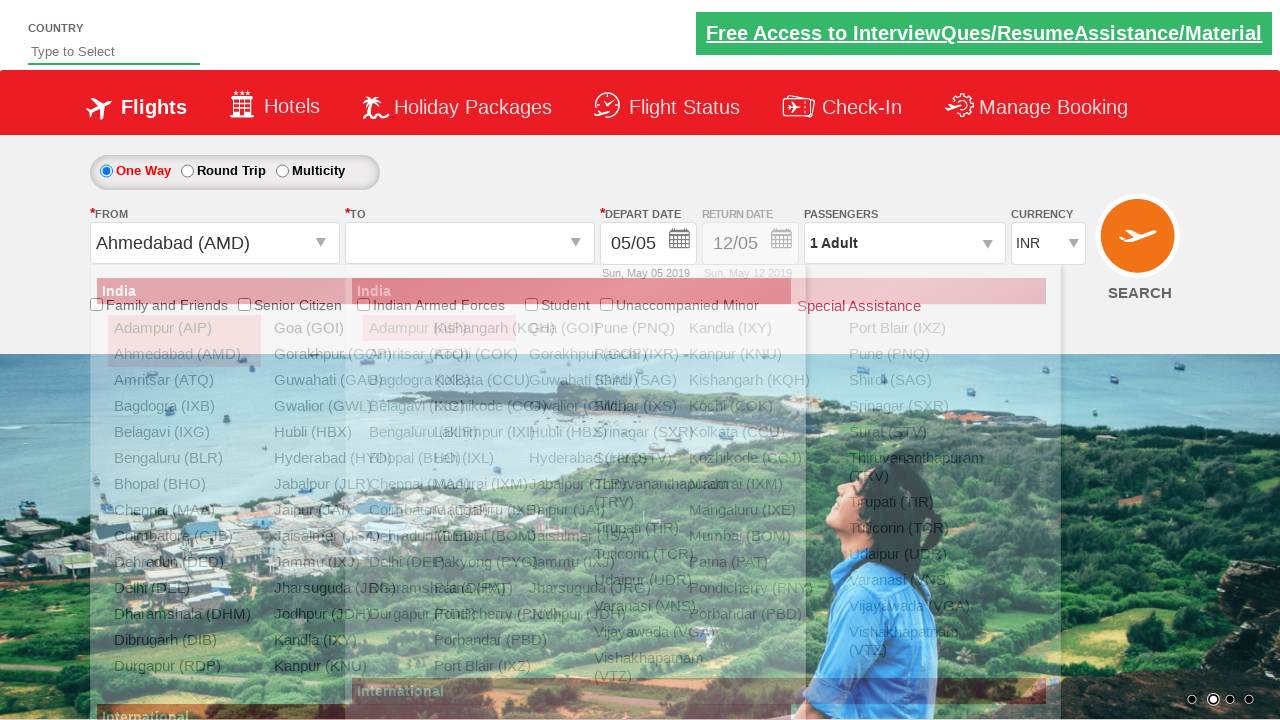

Waited for destination dropdown to be ready
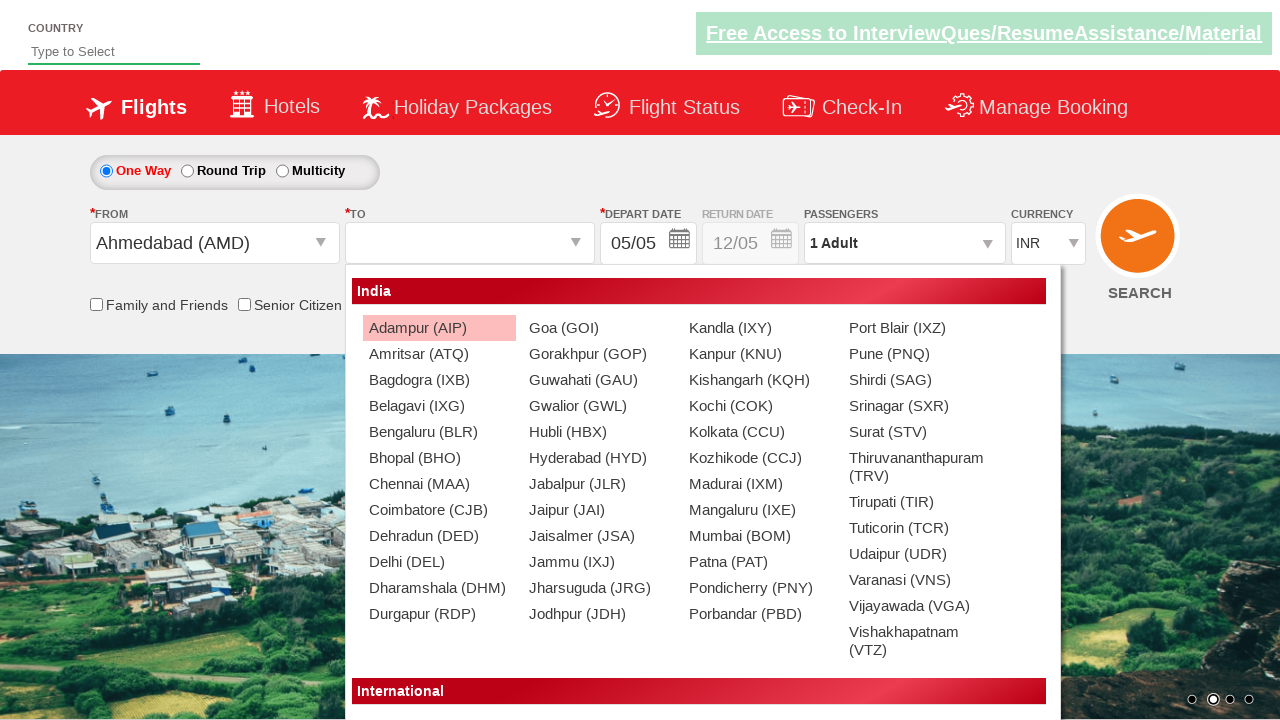

Selected Goa (GOI) as destination airport at (599, 328) on xpath=//div[@id='ctl00_mainContent_ddl_destinationStation1_CTNR']//a[@value='GOI
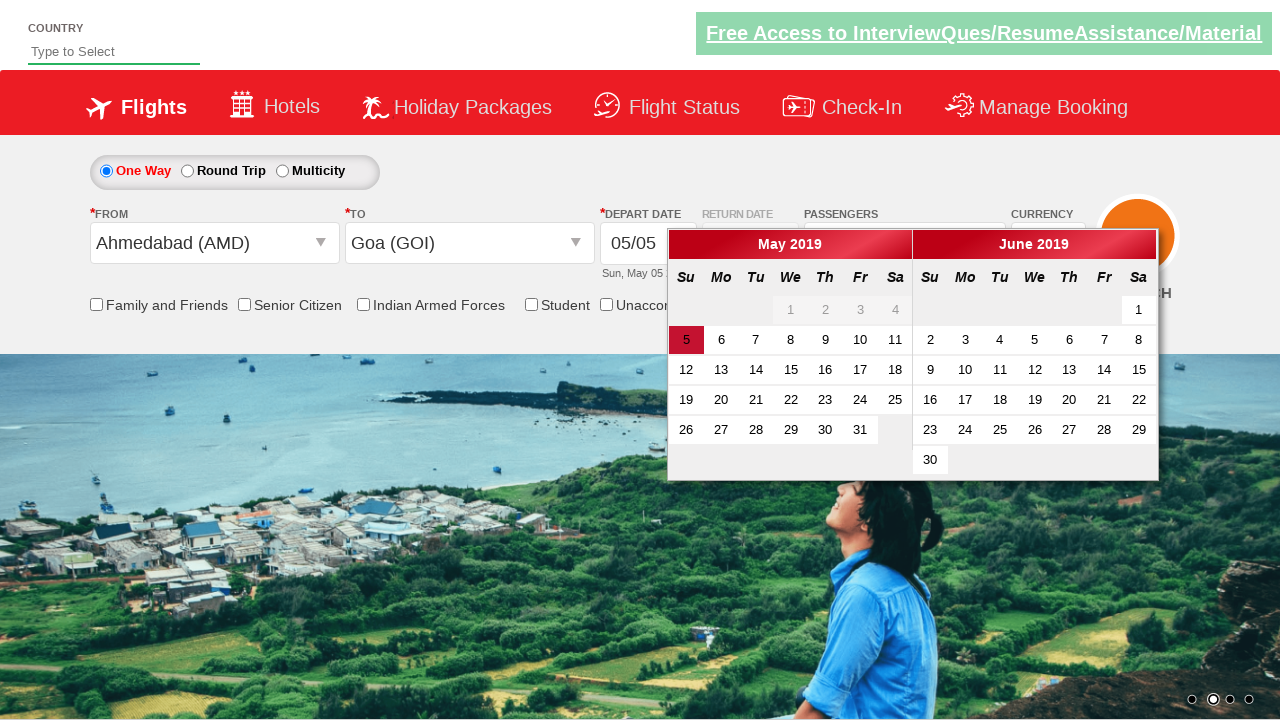

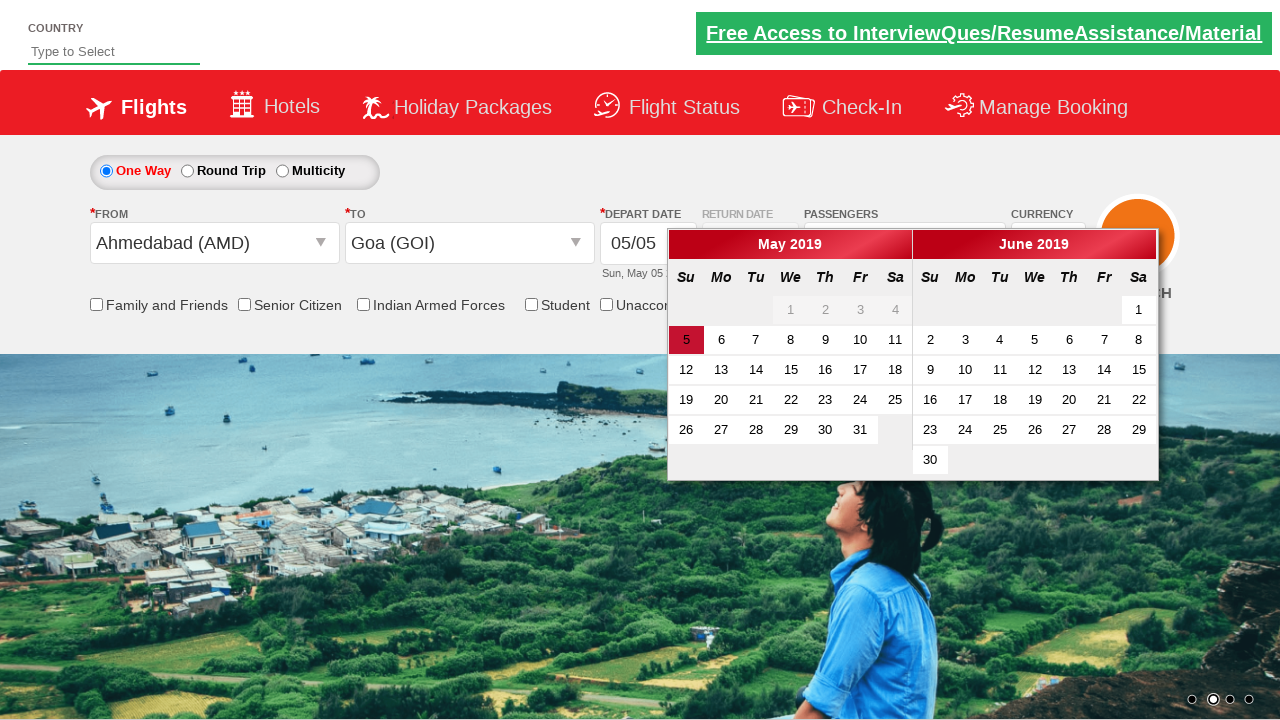